Navigates to the OrangeHRM page and retrieves the source URL attribute of the logo image

Starting URL: http://alchemy.hguy.co/orangehrm

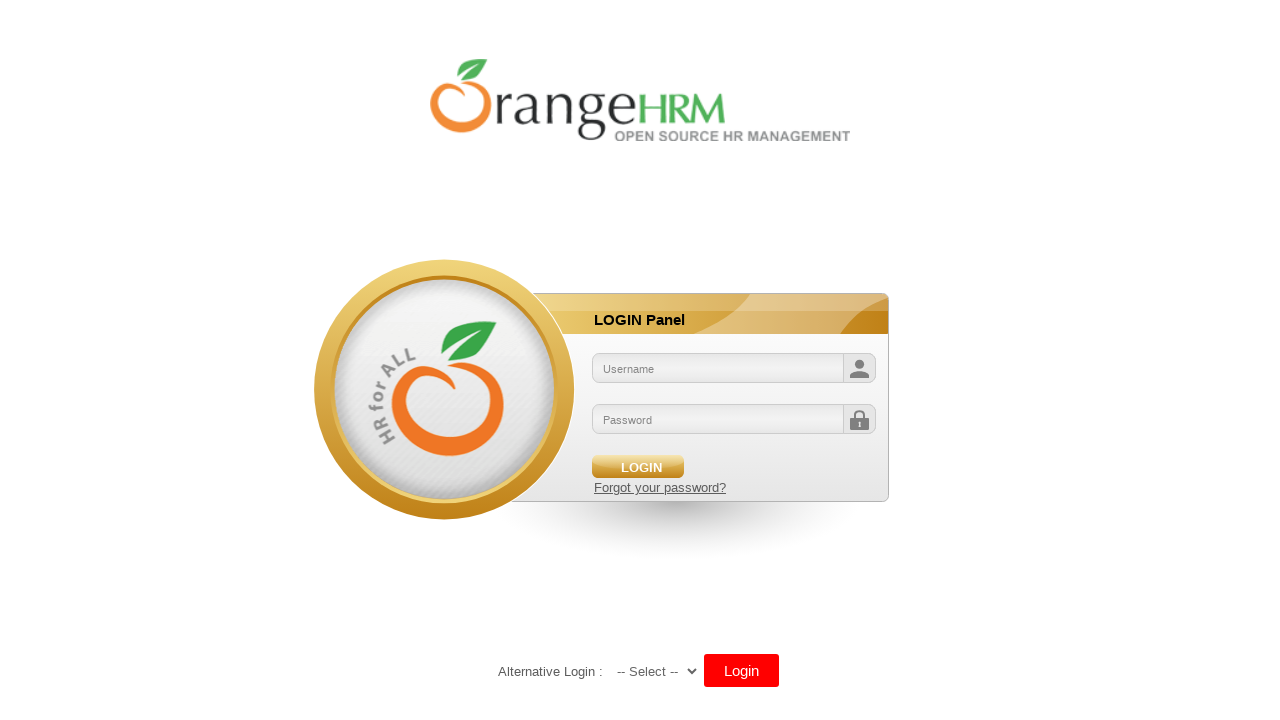

Navigated to OrangeHRM page at http://alchemy.hguy.co/orangehrm
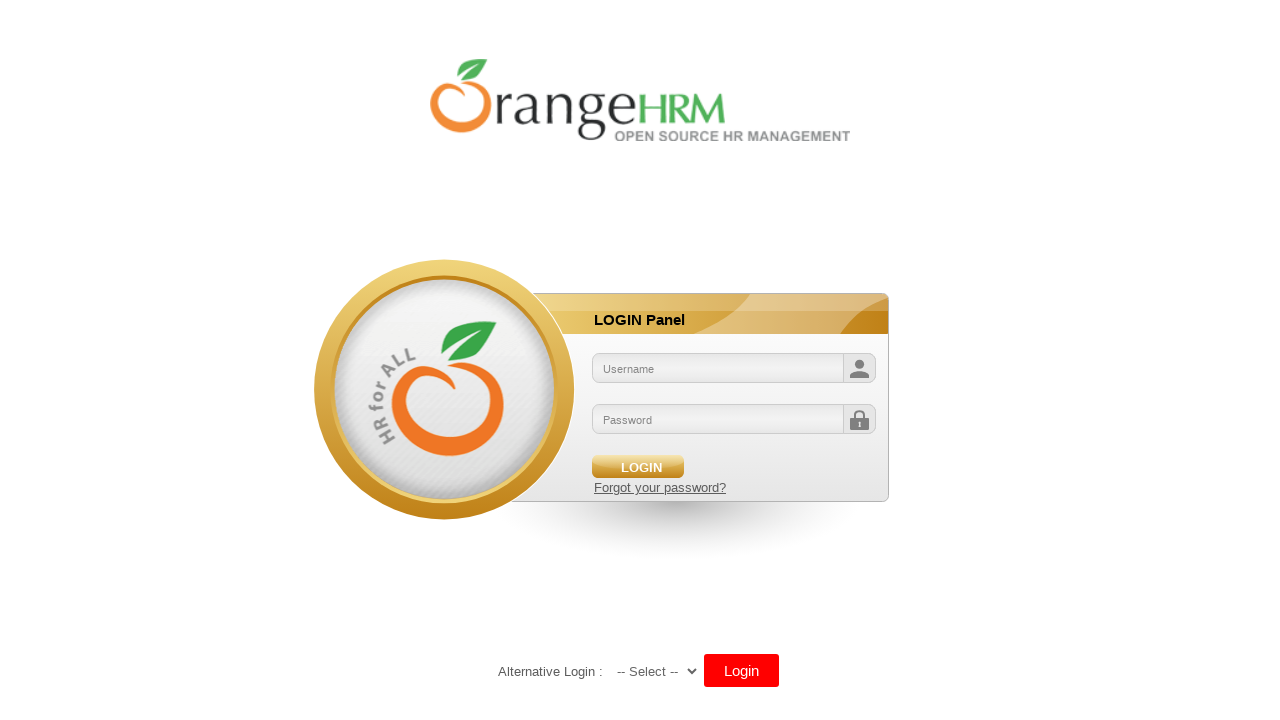

Located logo image element using XPath selector
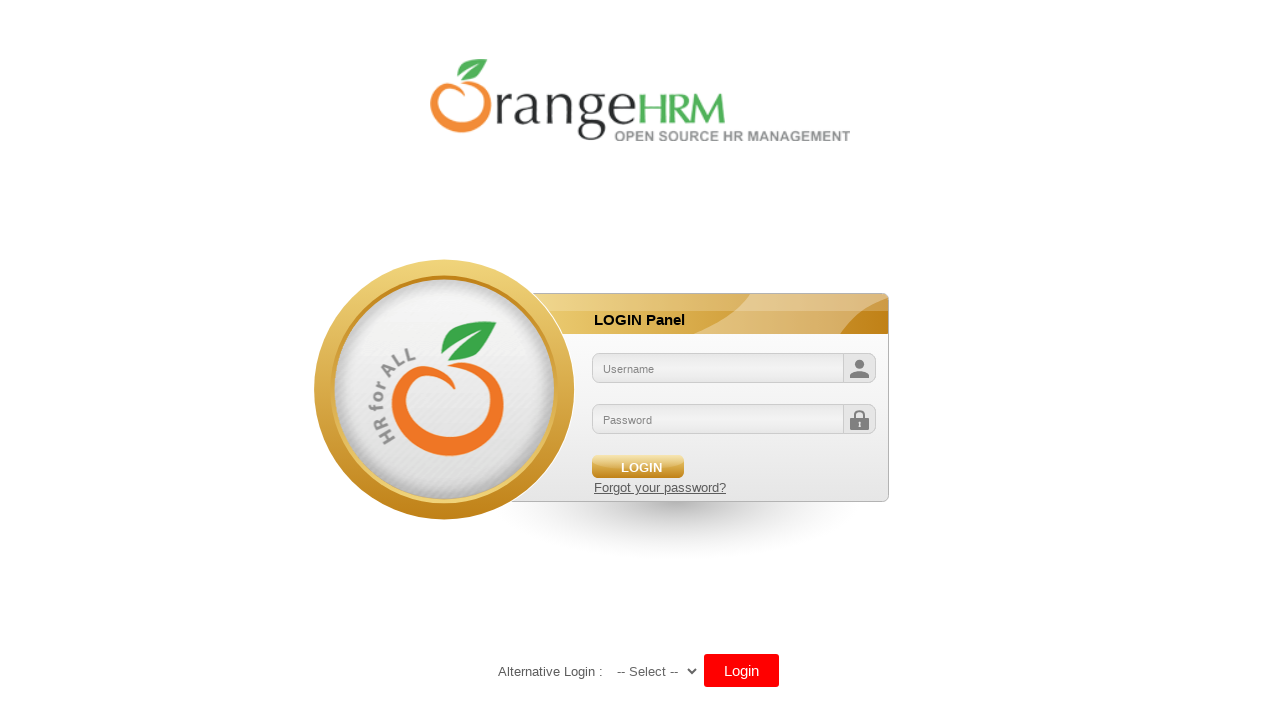

Retrieved logo src attribute: /orangehrm/symfony/web/webres_5d69118beeec64.10301452/themes/default/images/login/logo.png
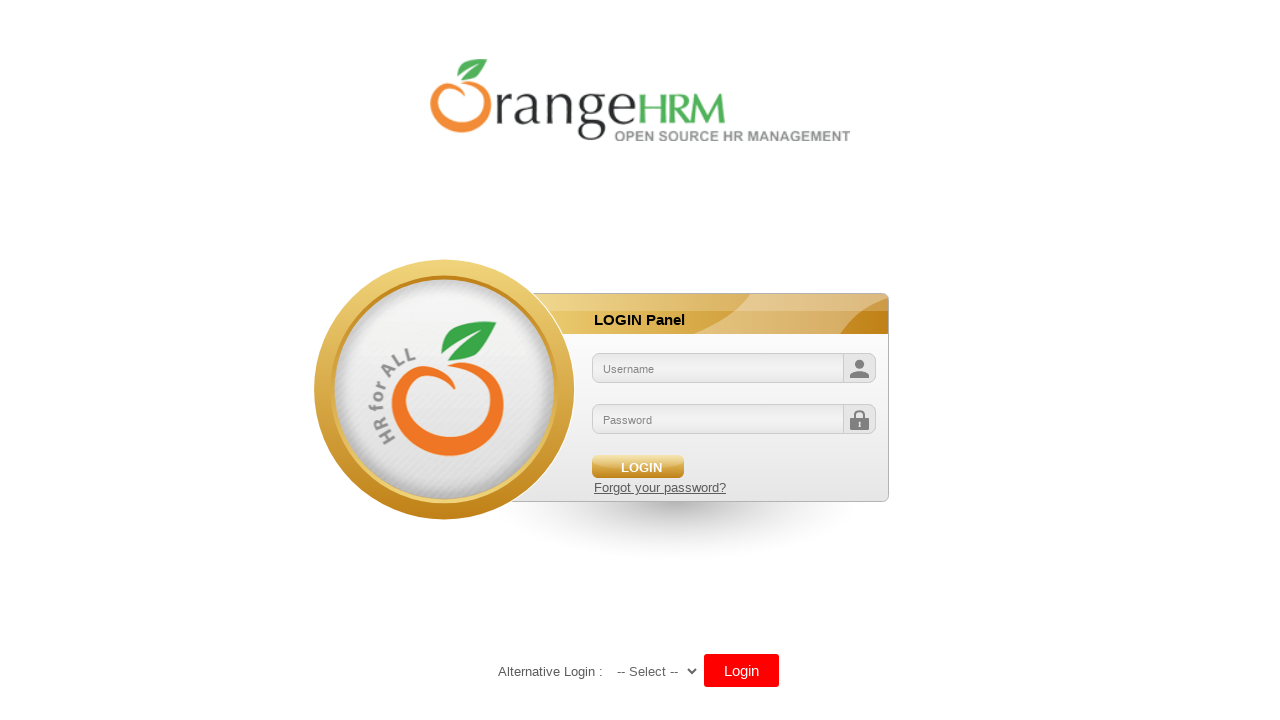

Printed logo URL to console: /orangehrm/symfony/web/webres_5d69118beeec64.10301452/themes/default/images/login/logo.png
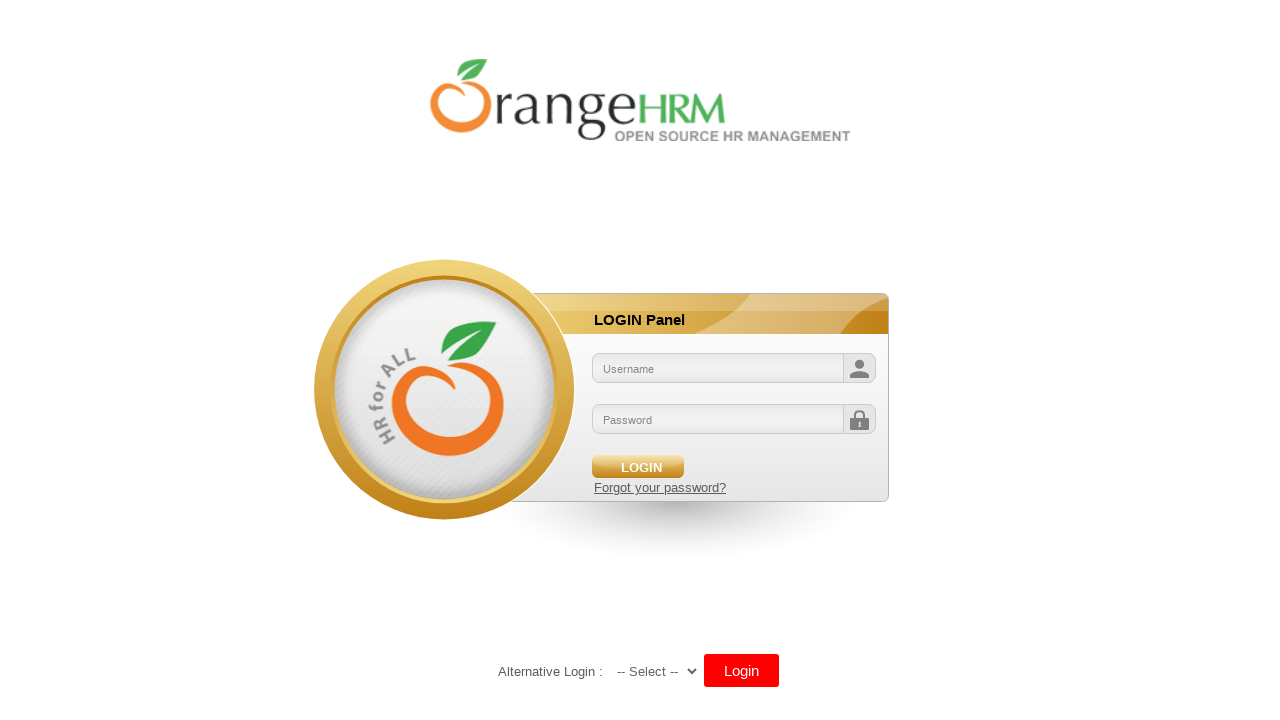

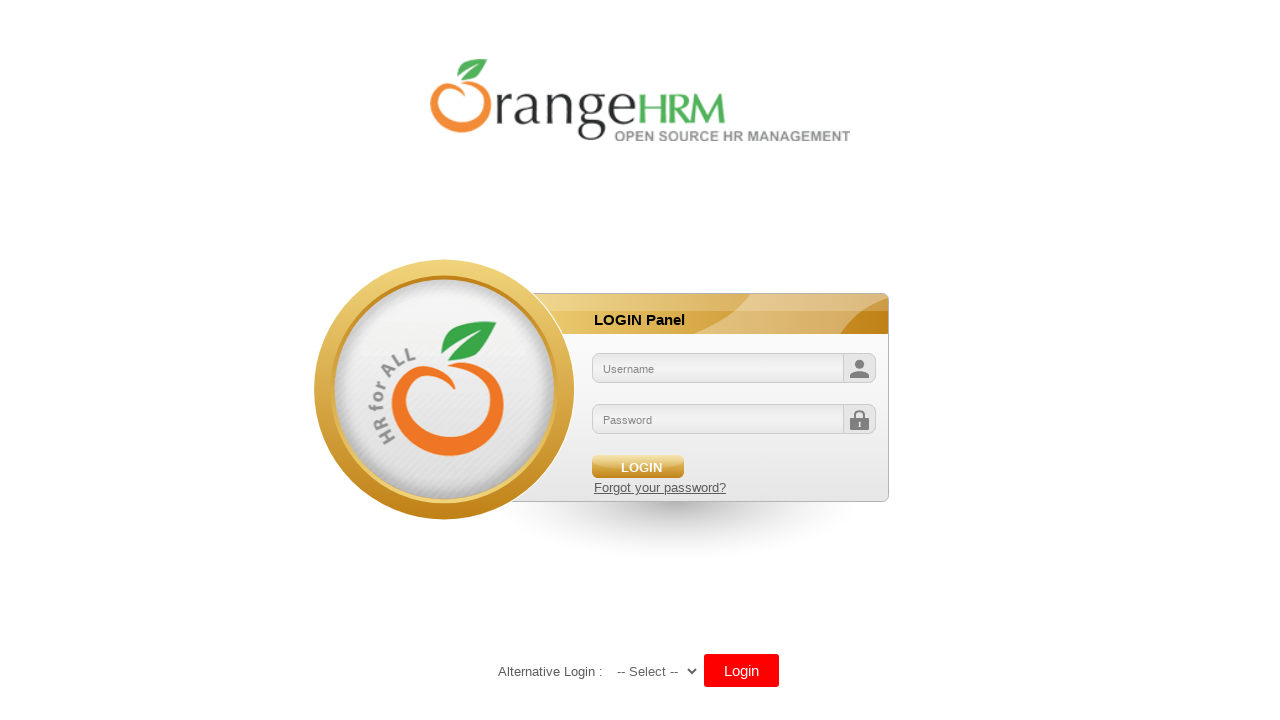